Navigates to the Eastmoney stock ranking page, waits for the stock table to load, and scrolls to the table to ensure it is visible.

Starting URL: https://guba.eastmoney.com/rank/

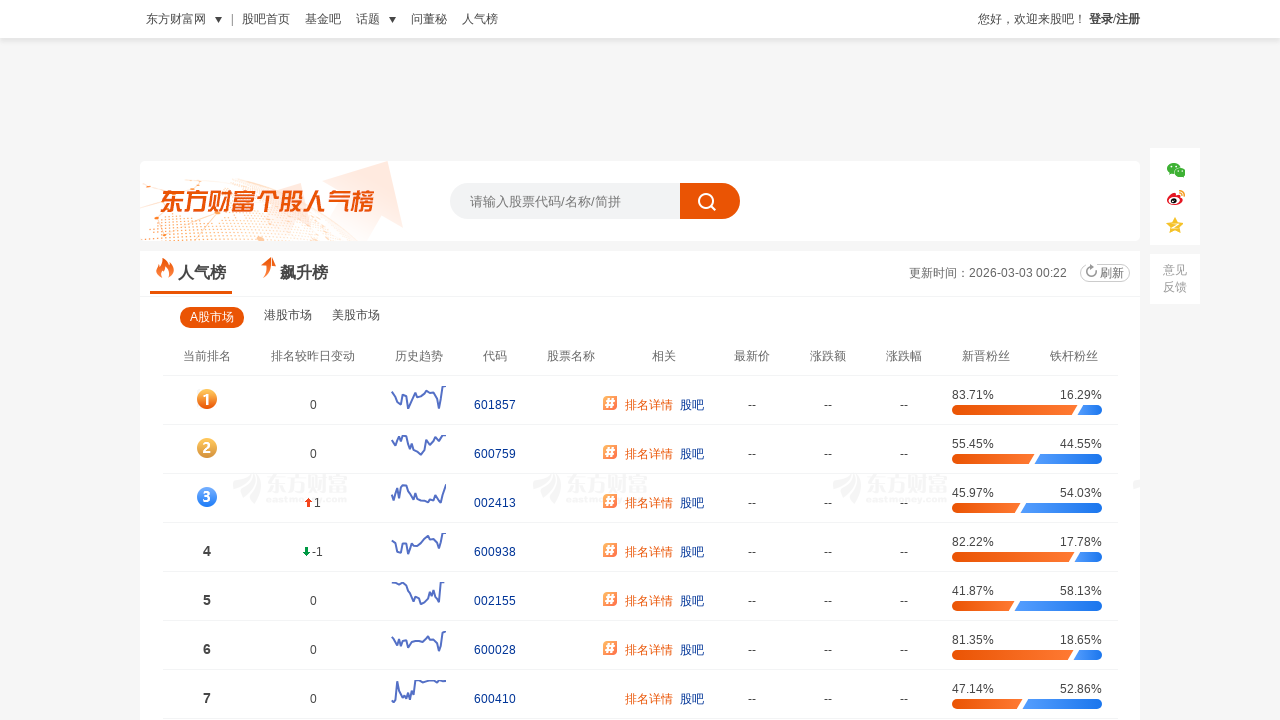

Waited for stock table body to load
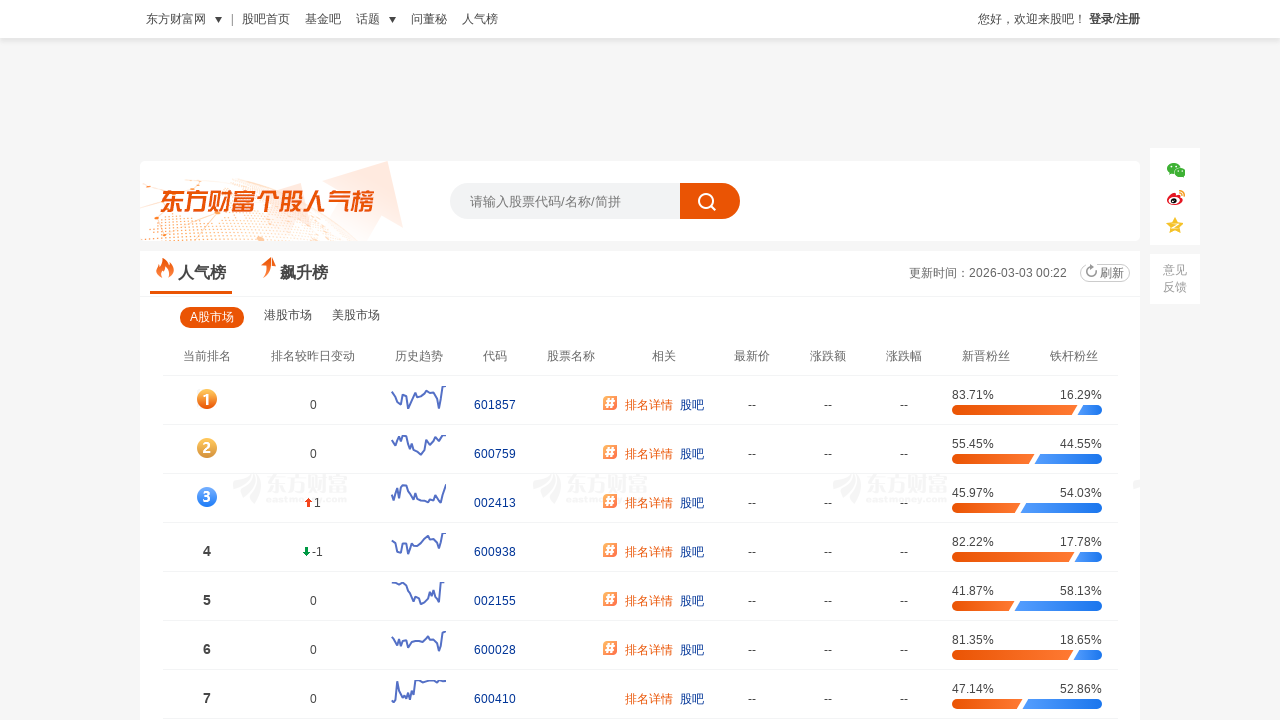

Located the rank table element
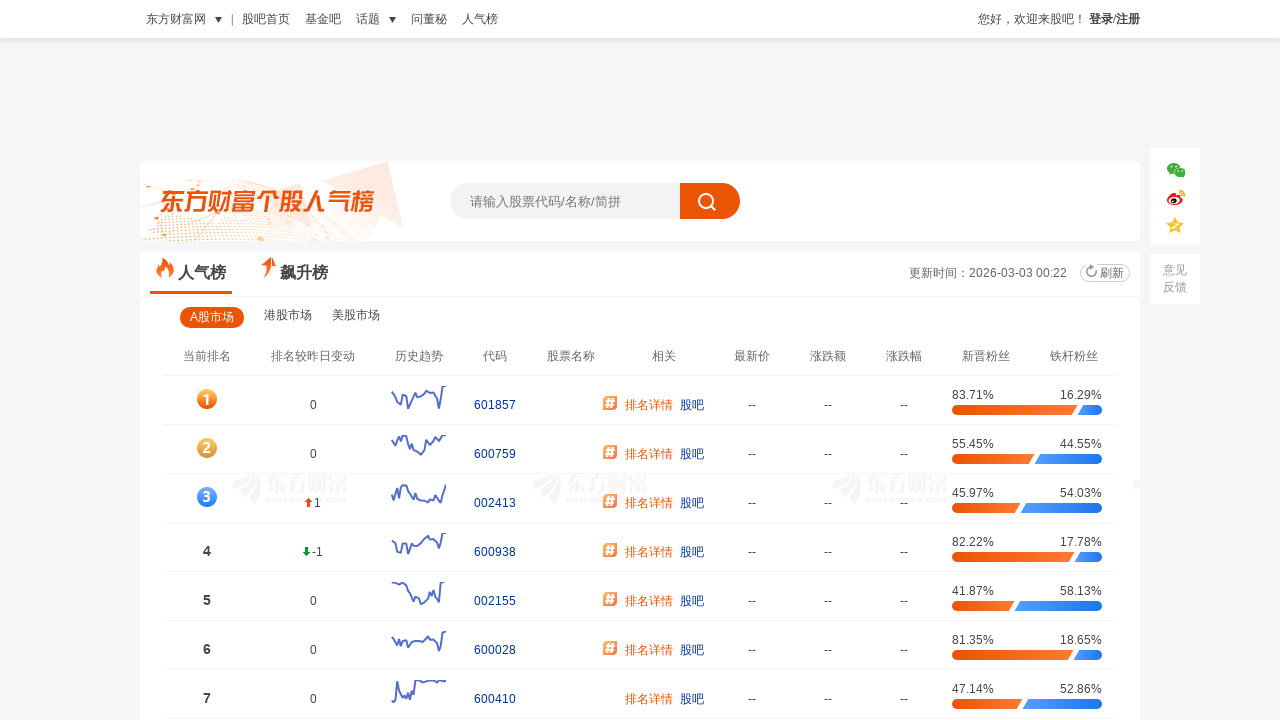

Scrolled rank table into view
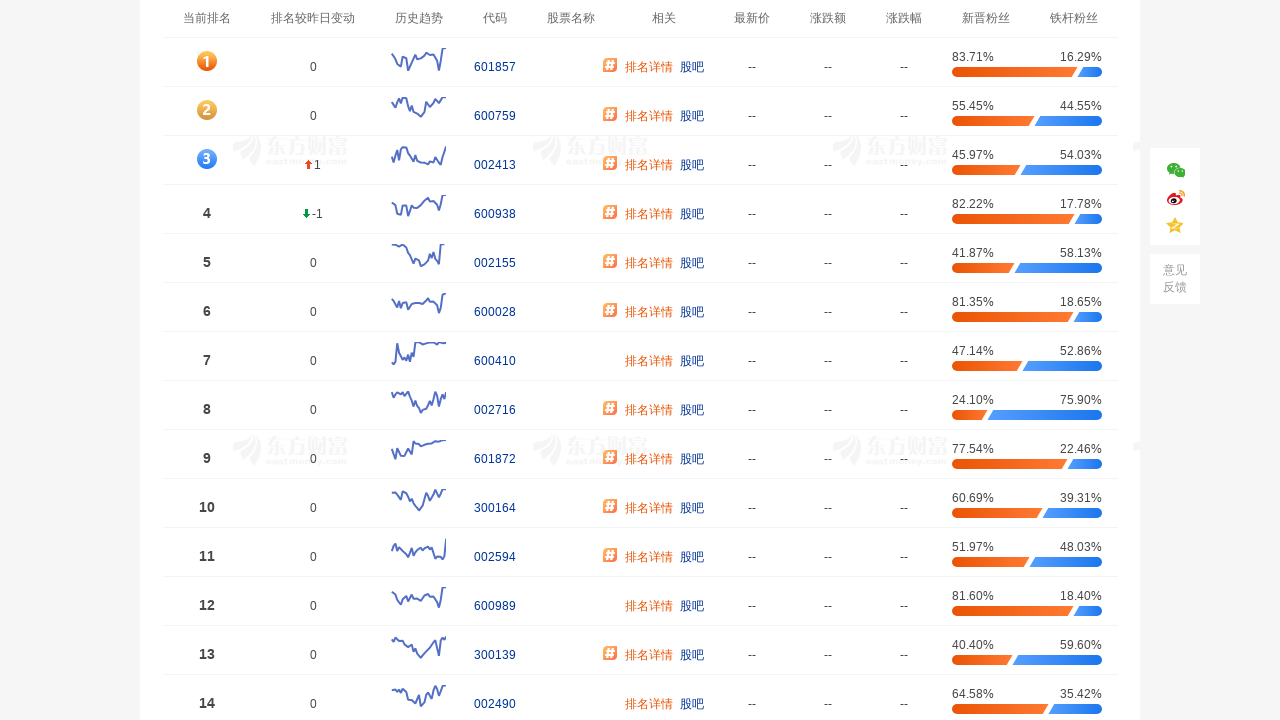

Waited for scroll animation to complete
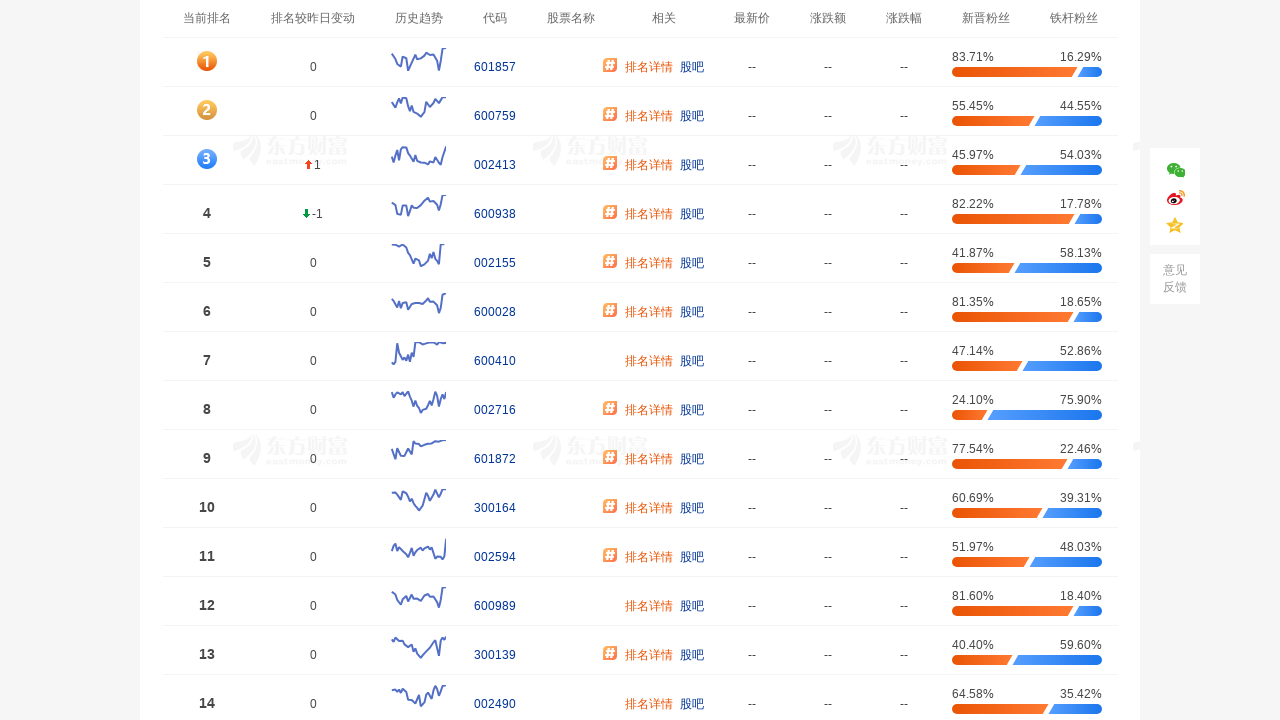

Verified table rows are present in the rank table
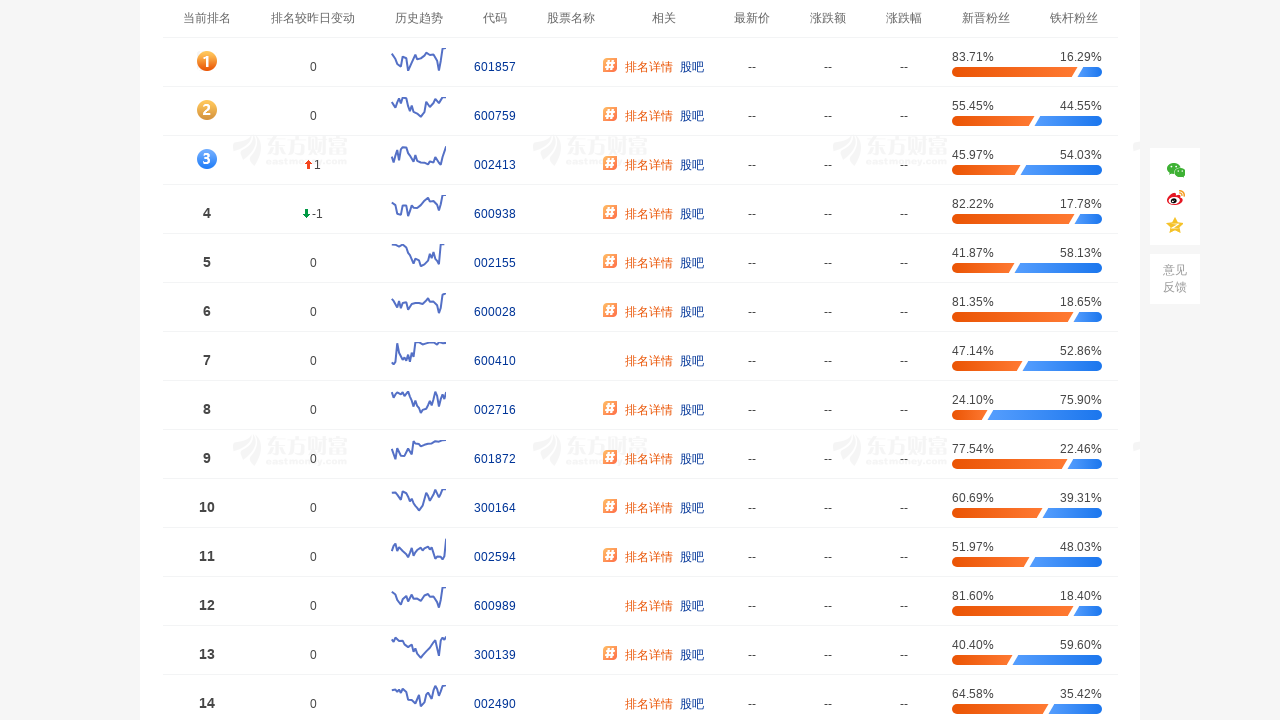

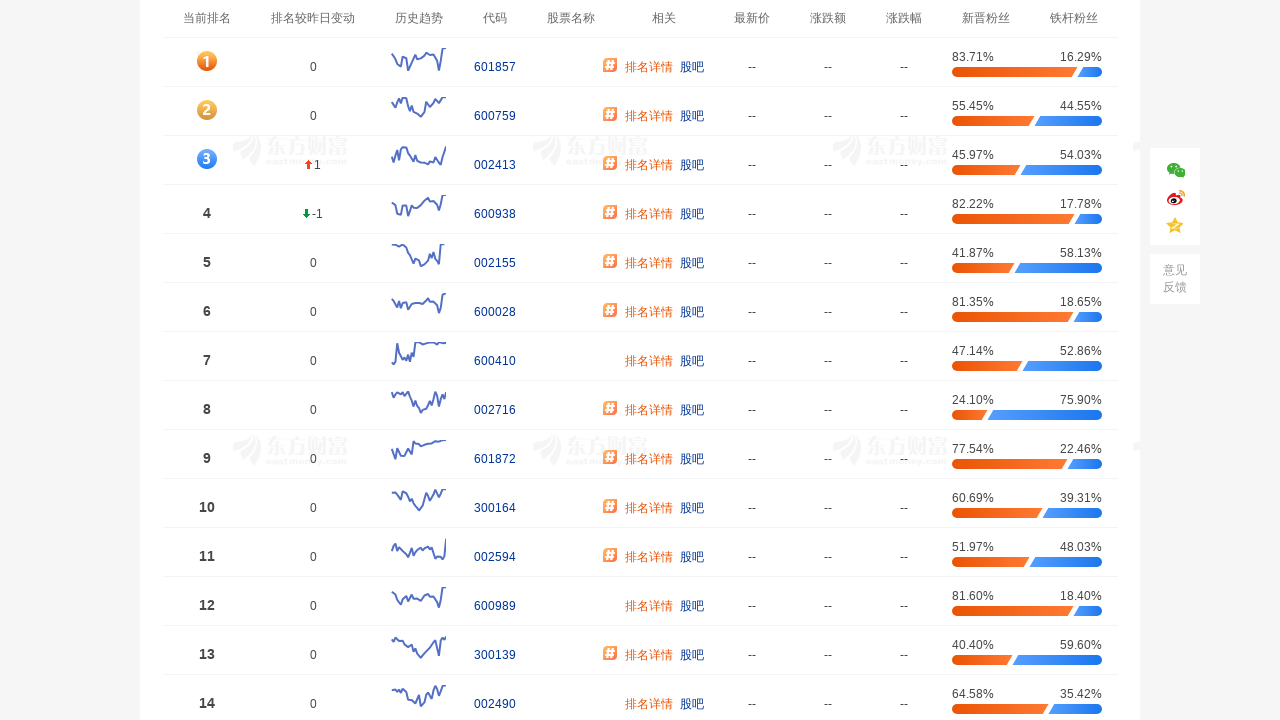